Tests opening a new browser window and navigating to a different page in that new window, verifying that two windows are open.

Starting URL: http://the-internet.herokuapp.com/windows

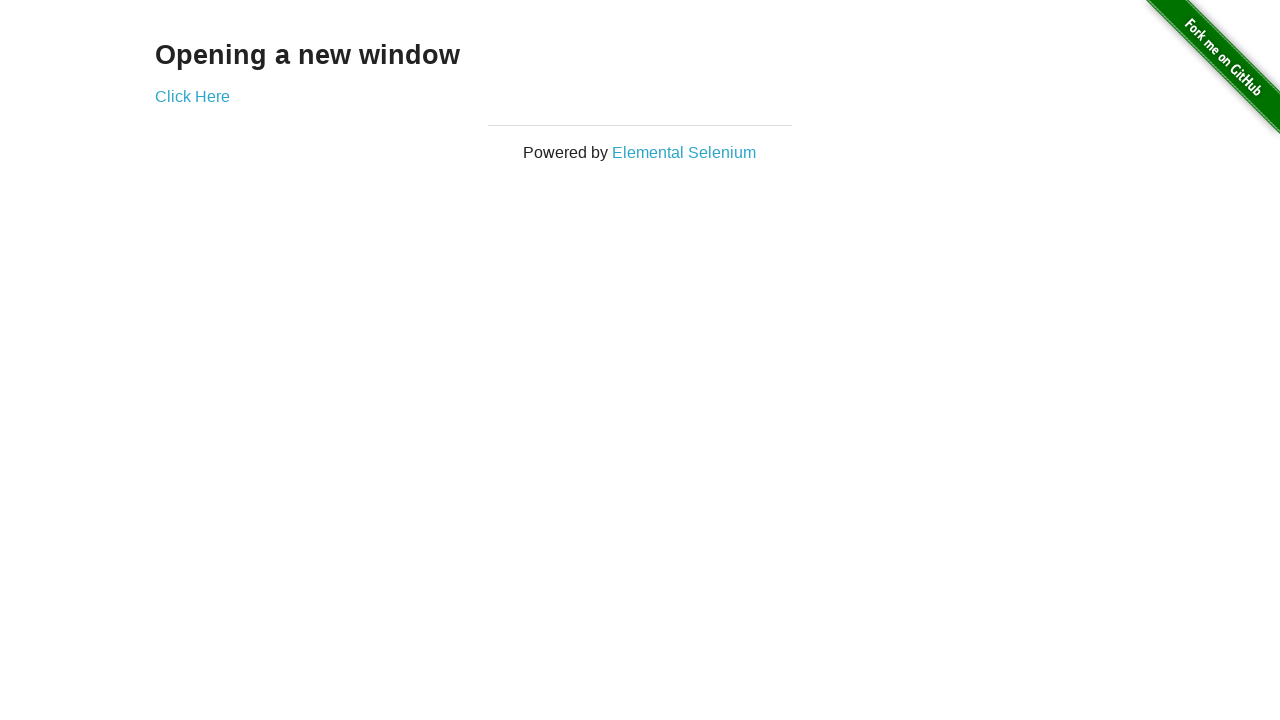

Opened a new browser window/page
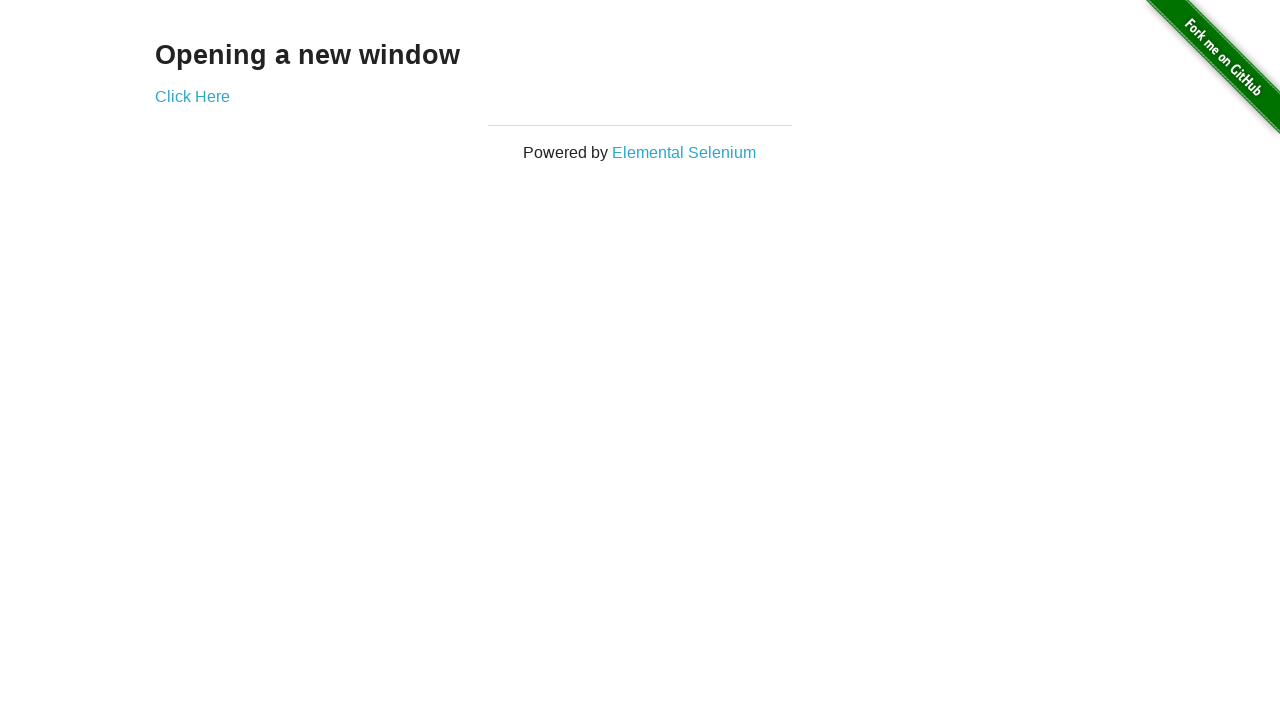

Navigated new window to typos page
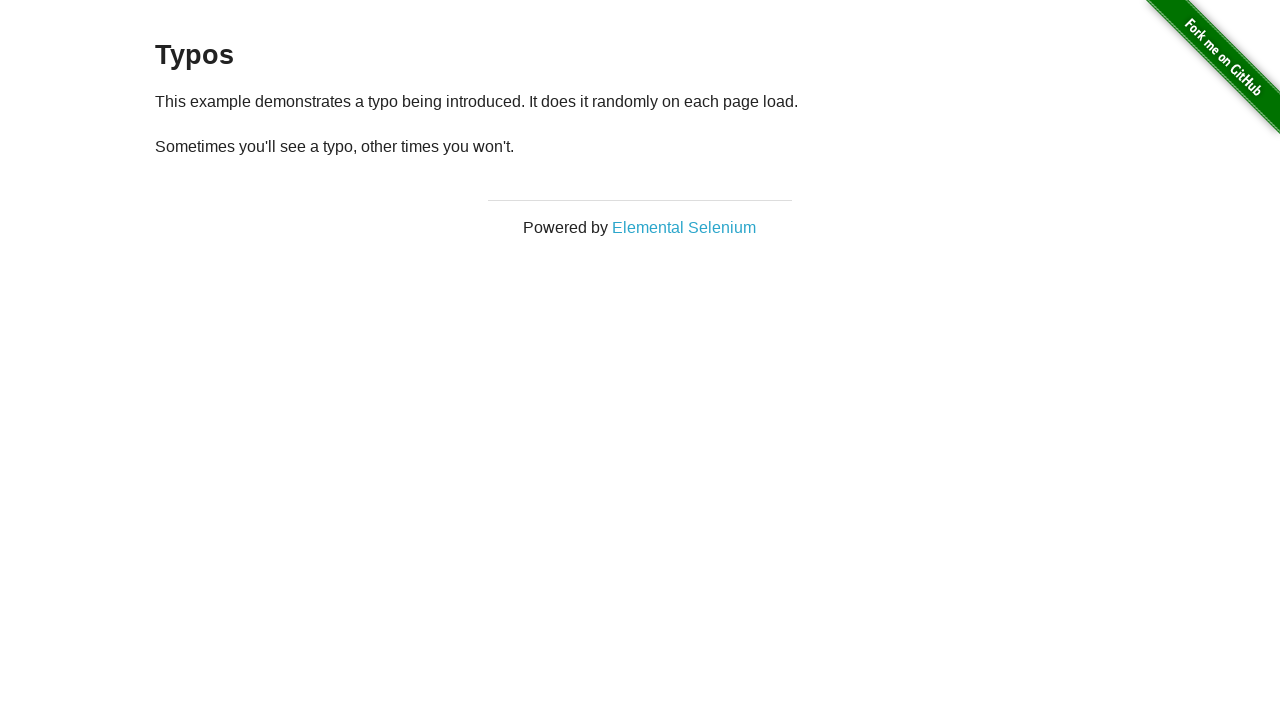

Waited for new page to reach domcontentloaded state
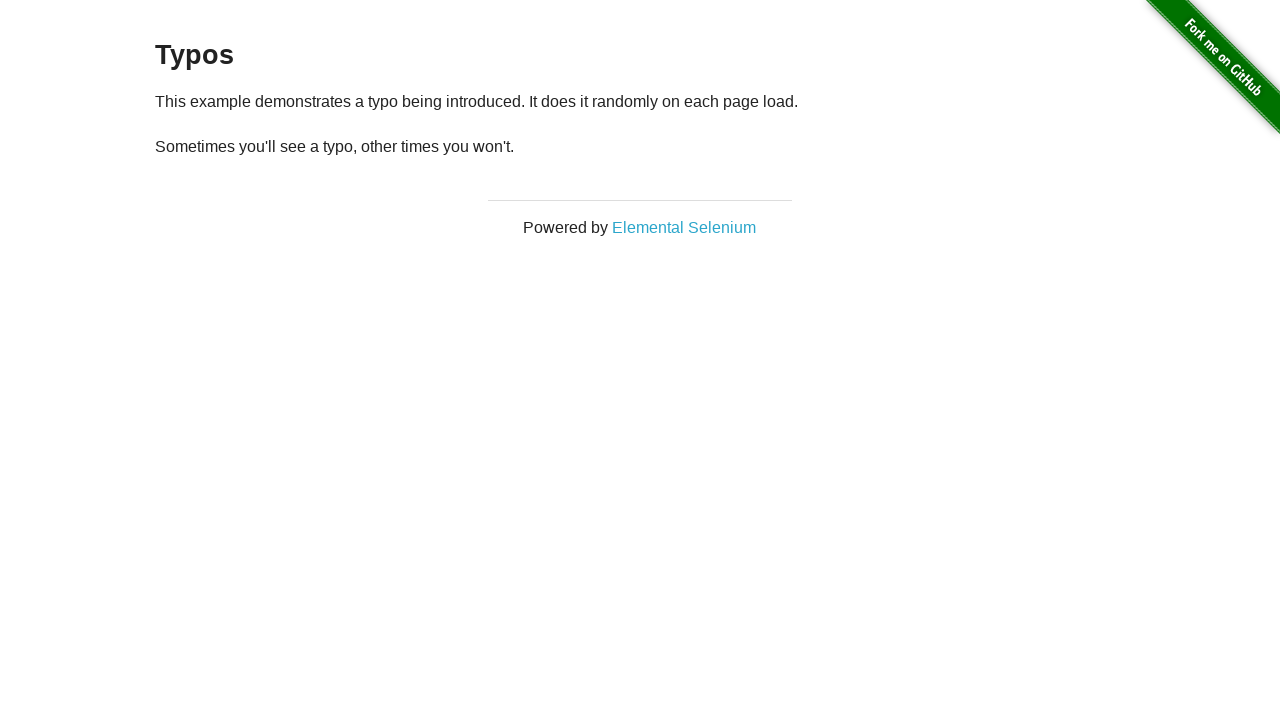

Verified that 2 windows/pages are open
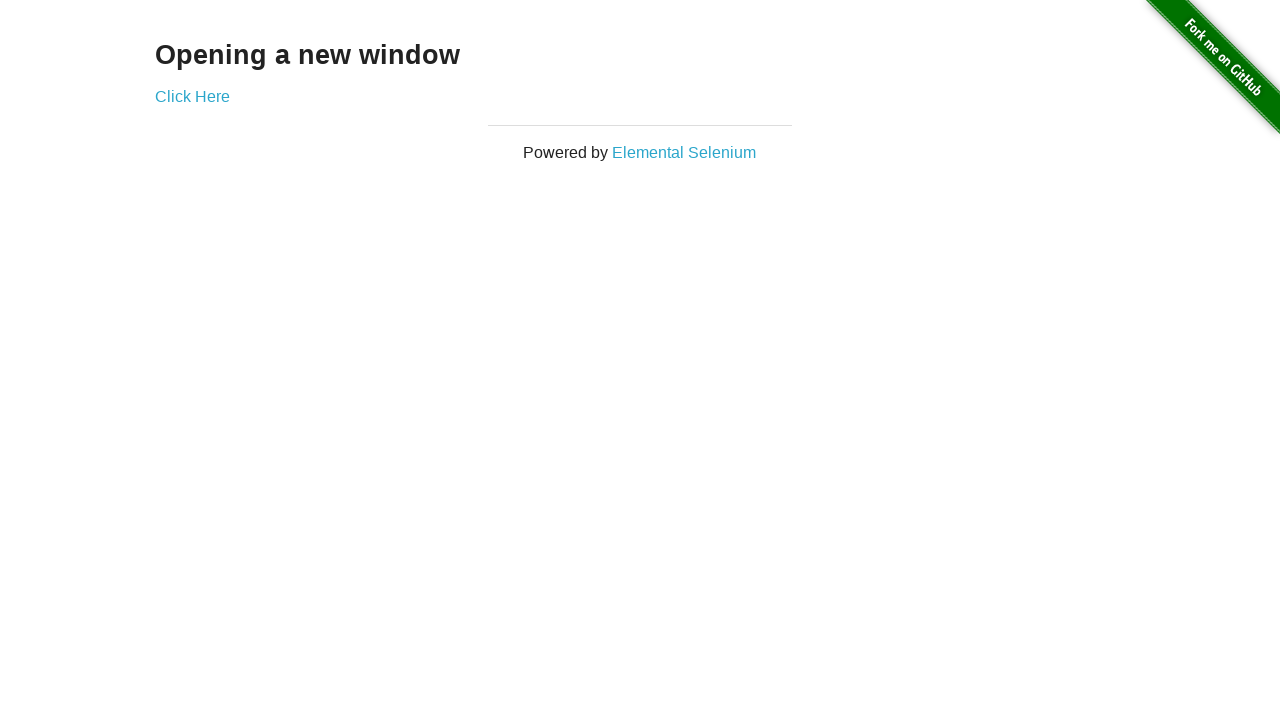

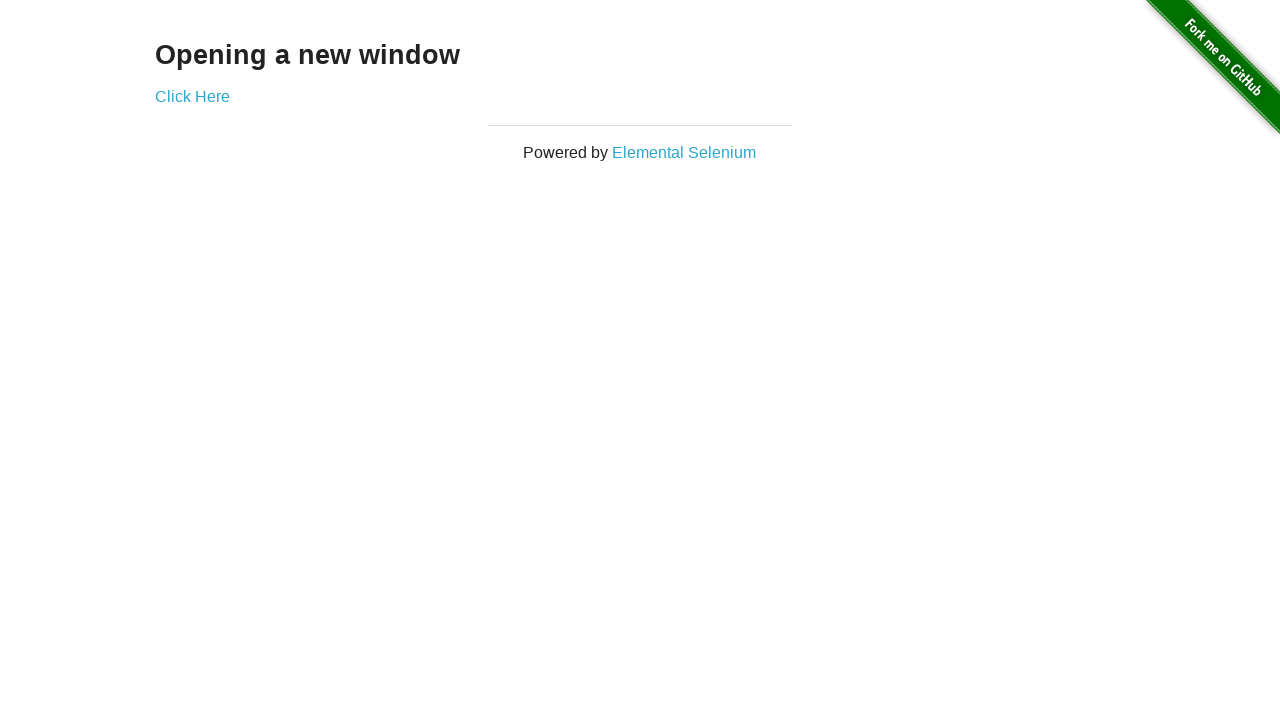